Navigates to YouTube homepage and refreshes the page multiple times to simulate repeated page loads

Starting URL: https://www.youtube.com

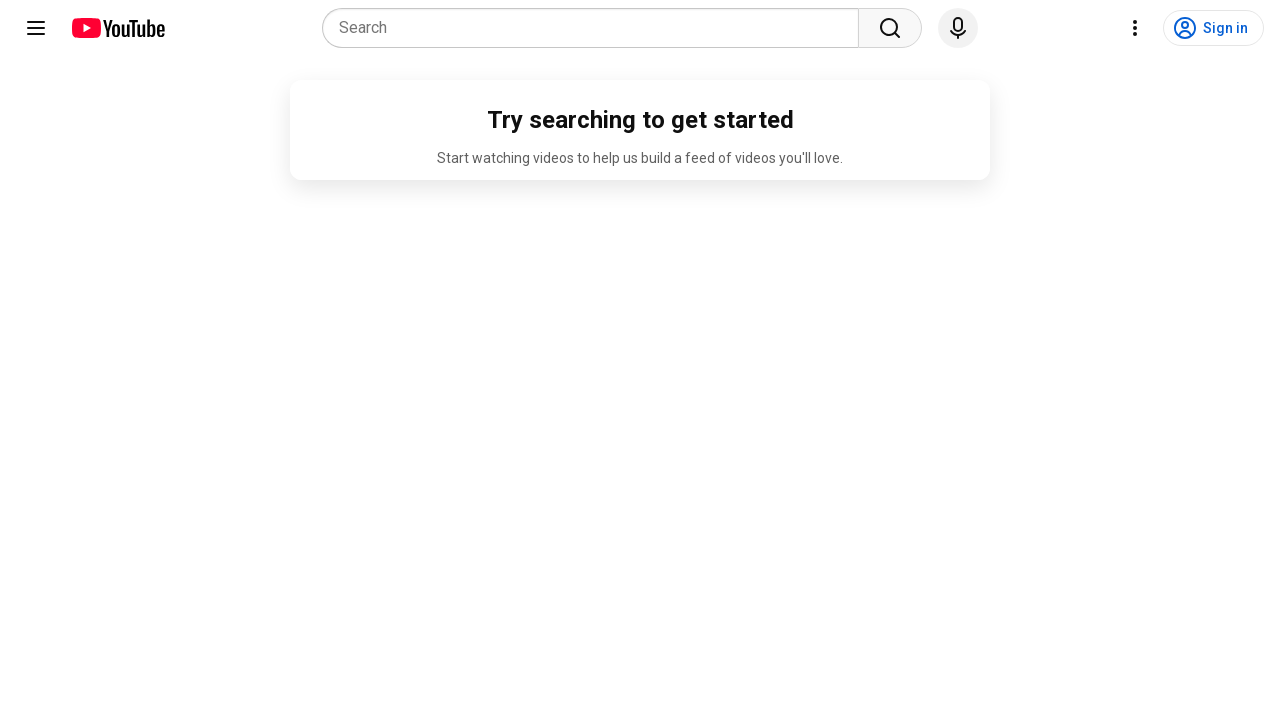

Navigated to YouTube homepage
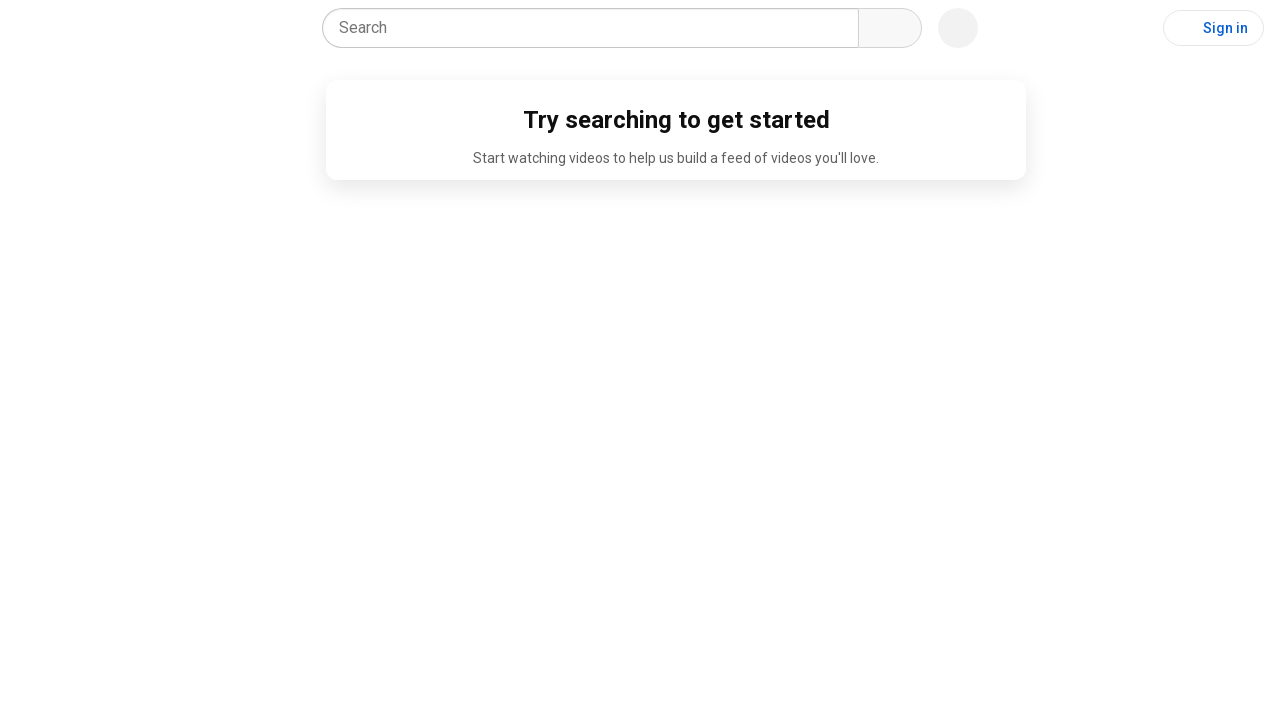

Waited 2 seconds before refresh iteration 1
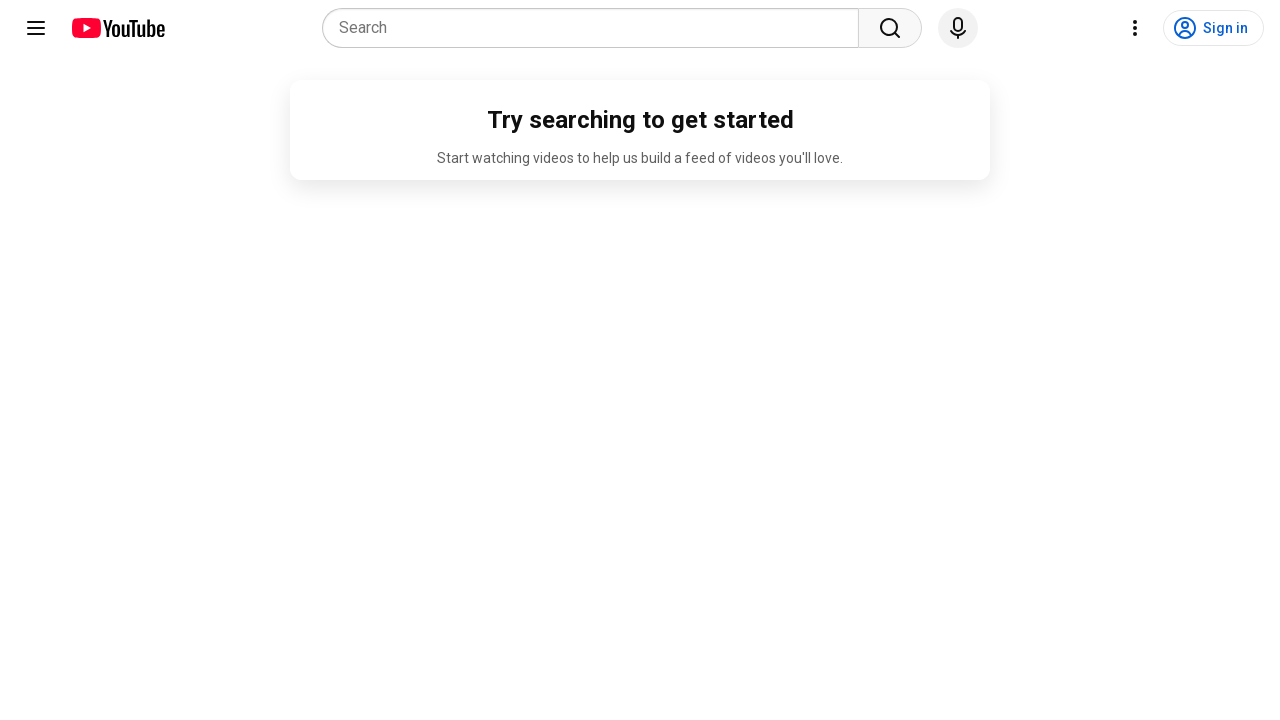

Refreshed YouTube page (iteration 1)
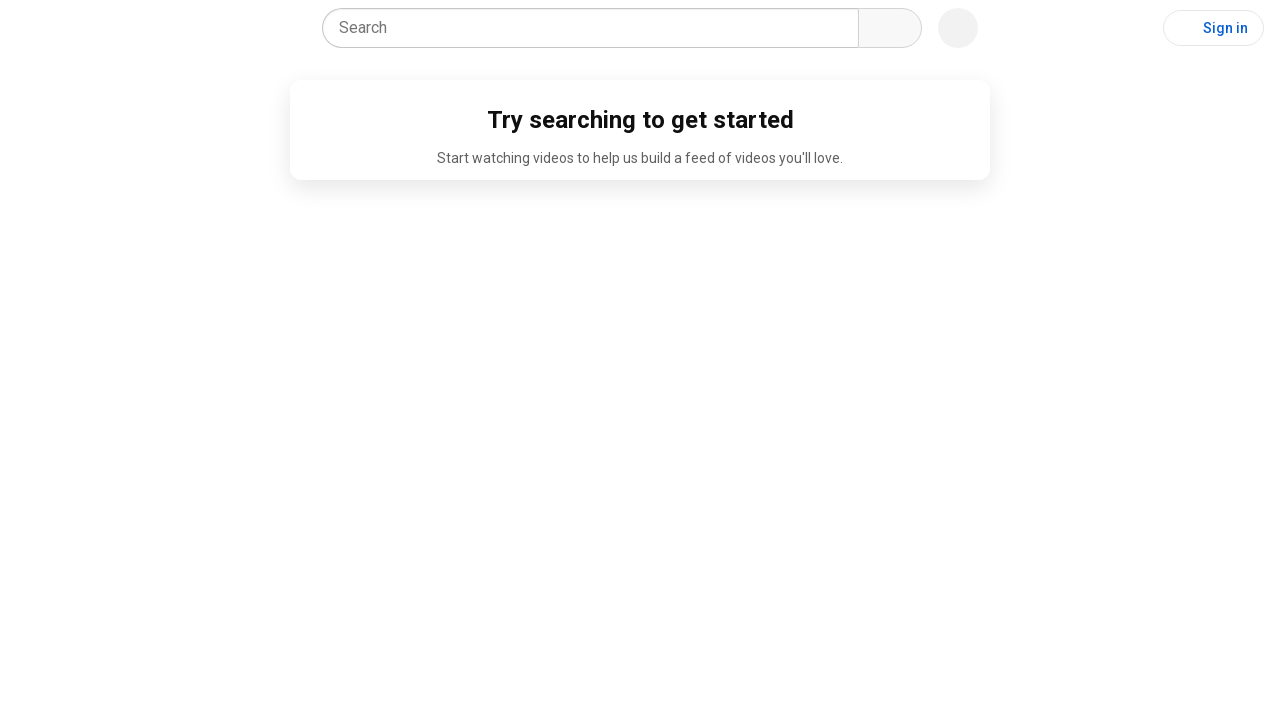

YouTube page loaded after refresh (iteration 1)
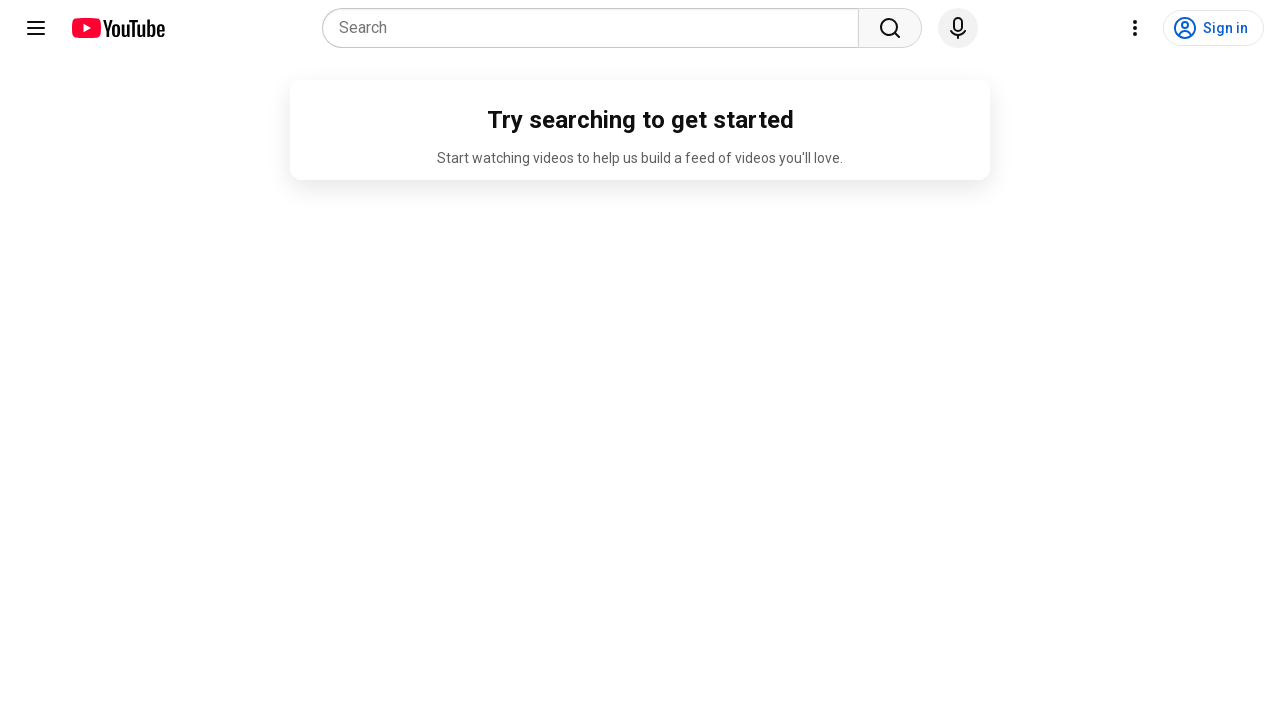

Waited 2 seconds before refresh iteration 2
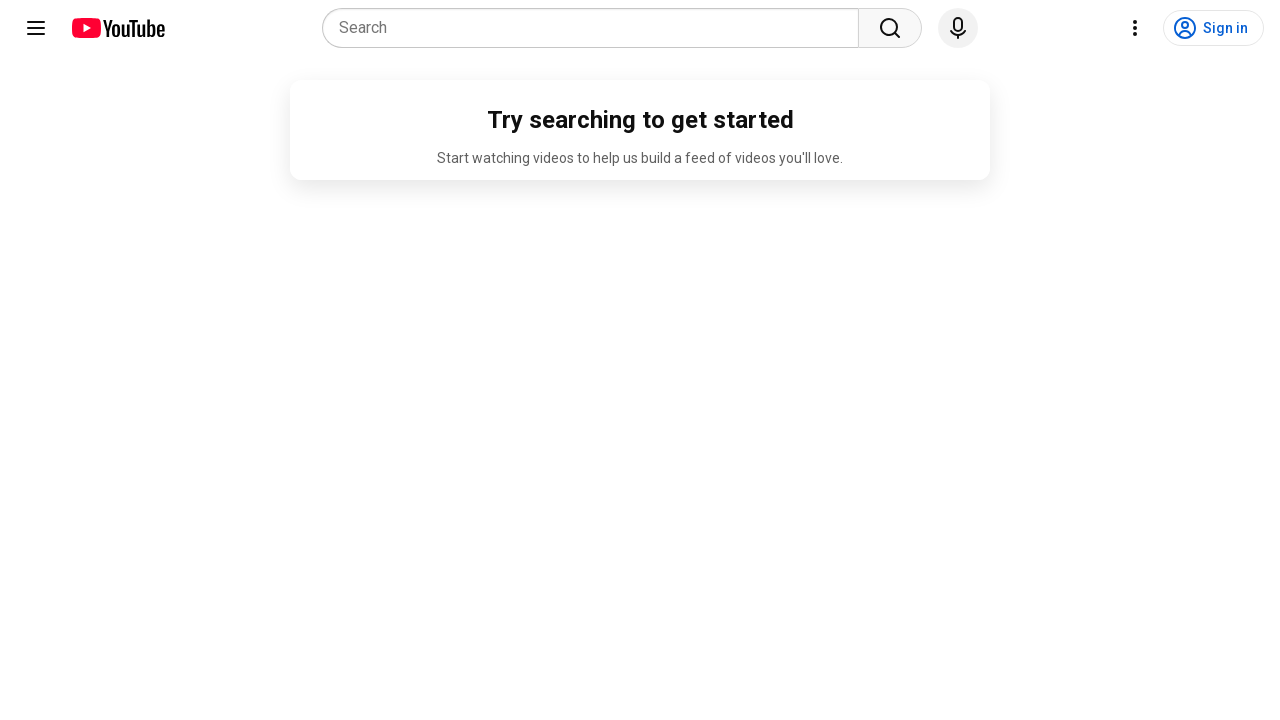

Refreshed YouTube page (iteration 2)
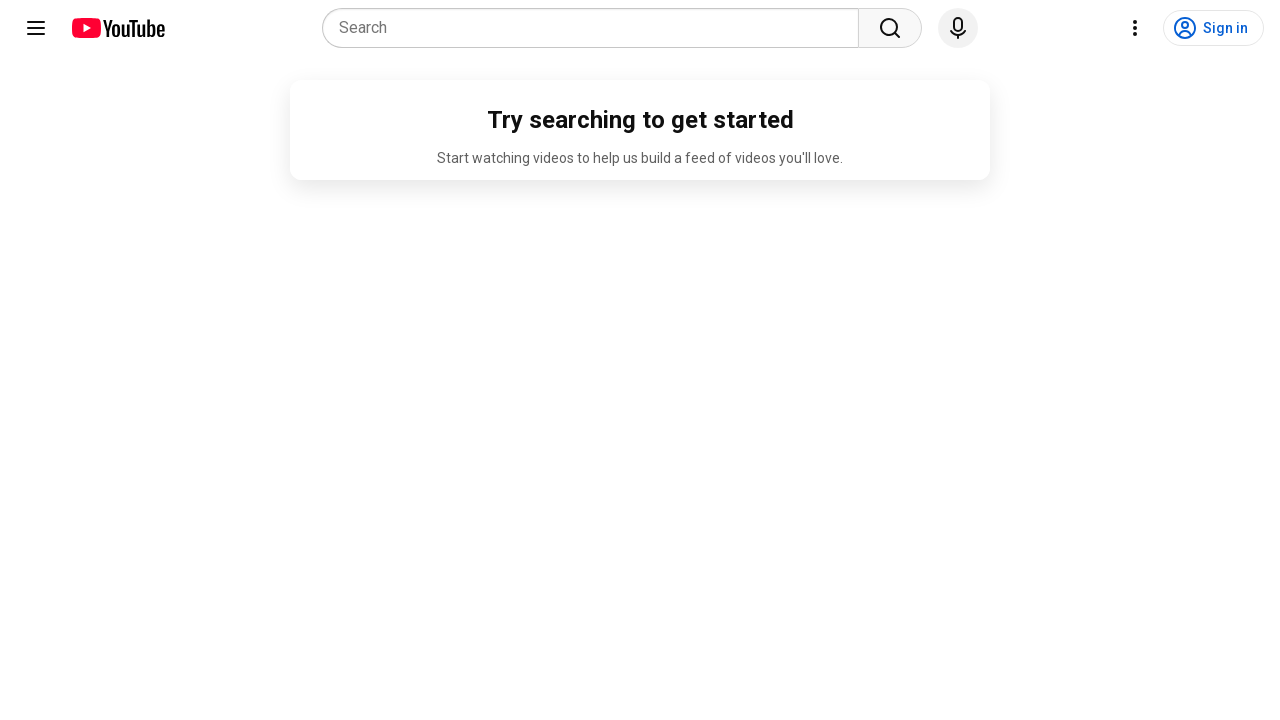

YouTube page loaded after refresh (iteration 2)
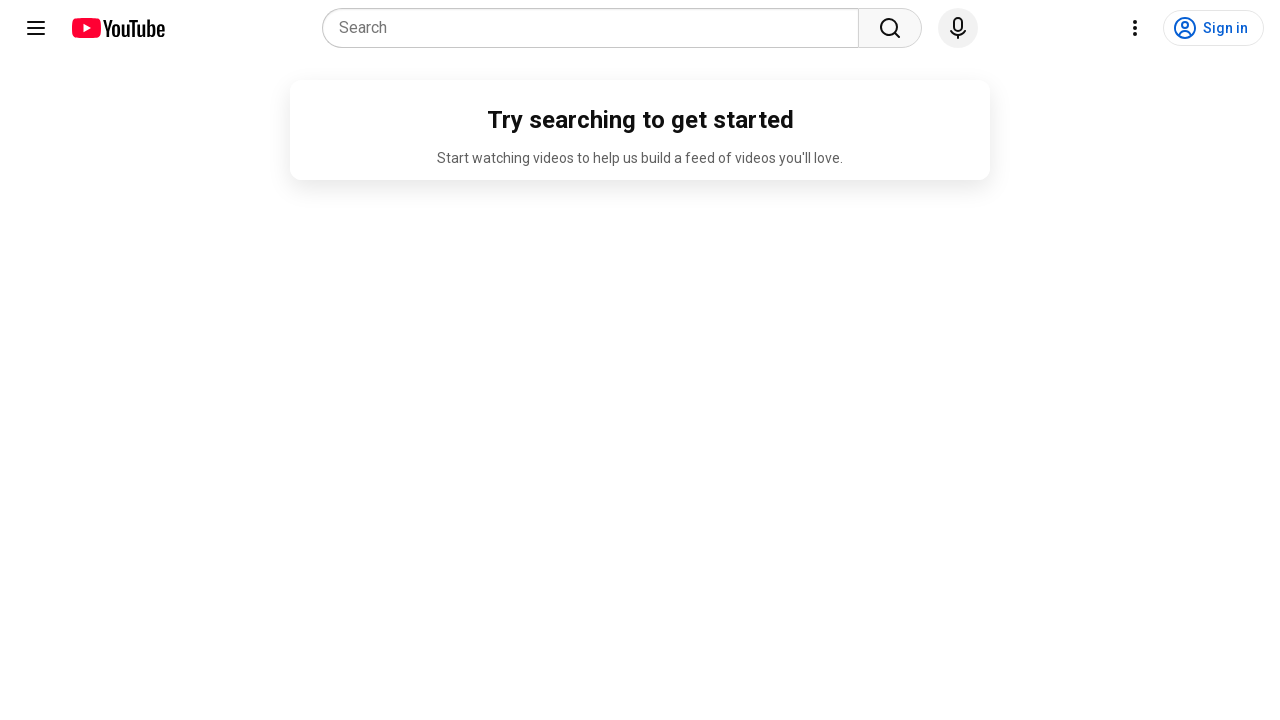

Waited 2 seconds before refresh iteration 3
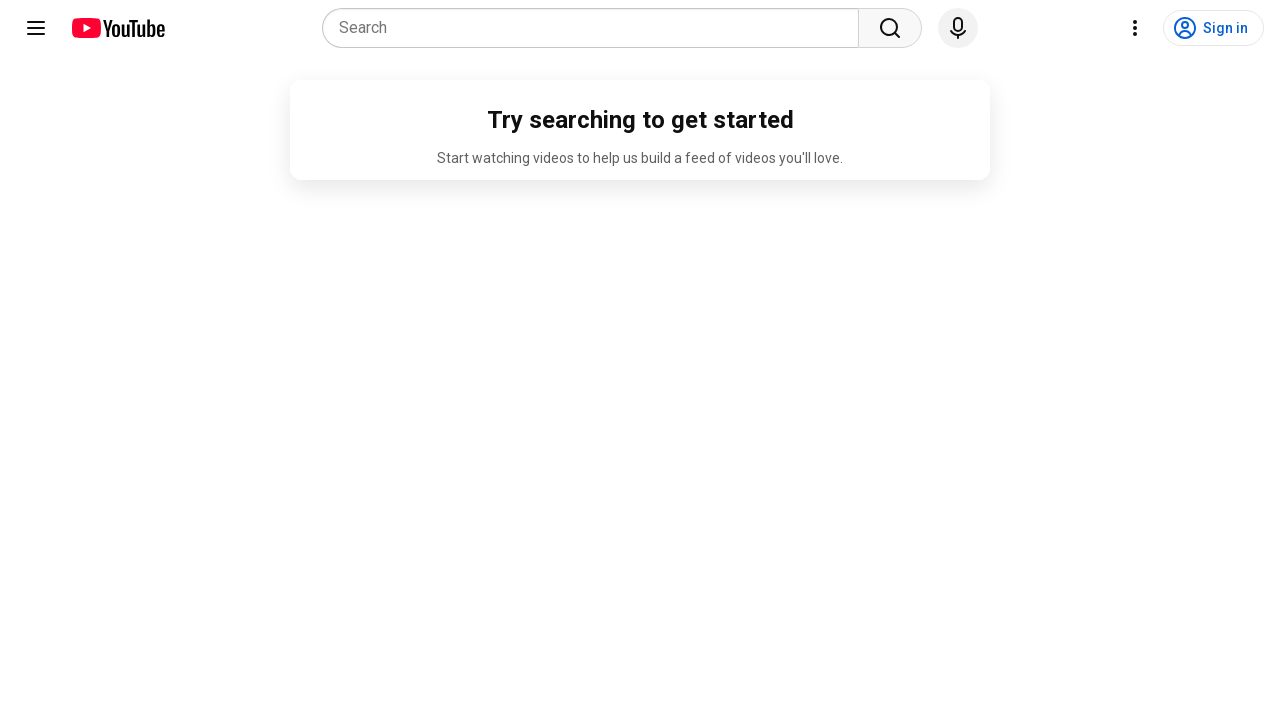

Refreshed YouTube page (iteration 3)
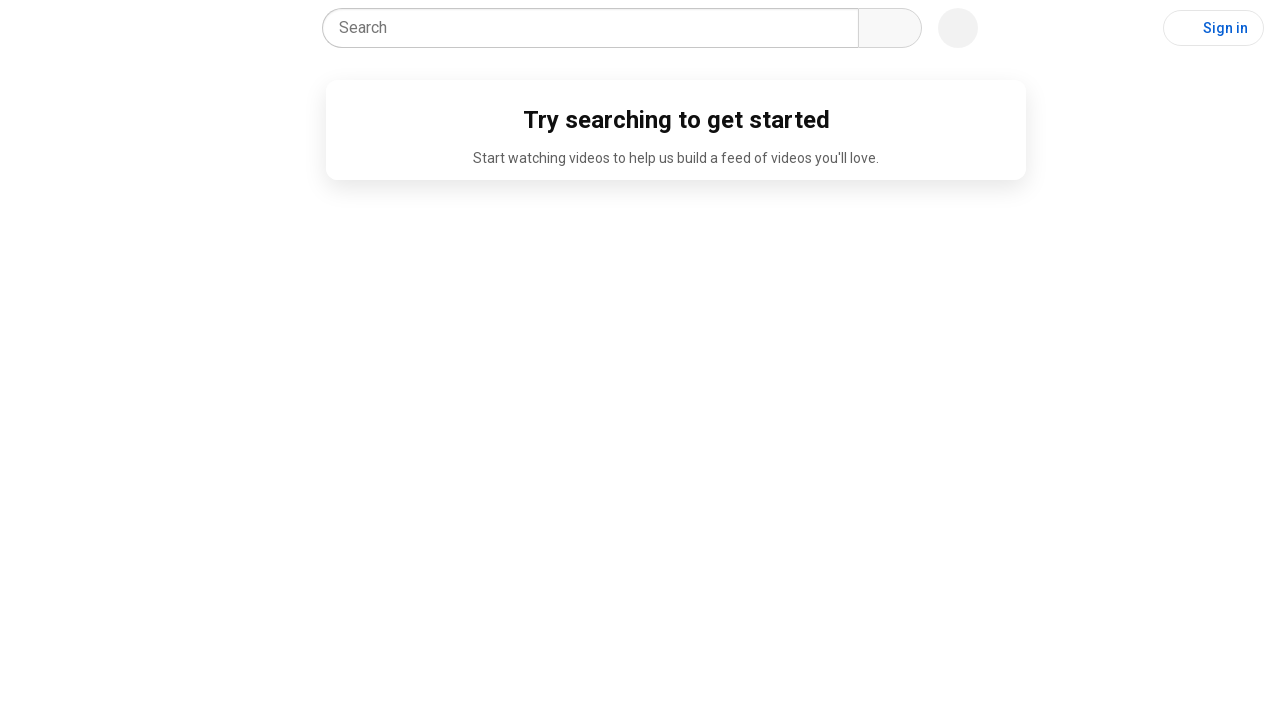

YouTube page loaded after refresh (iteration 3)
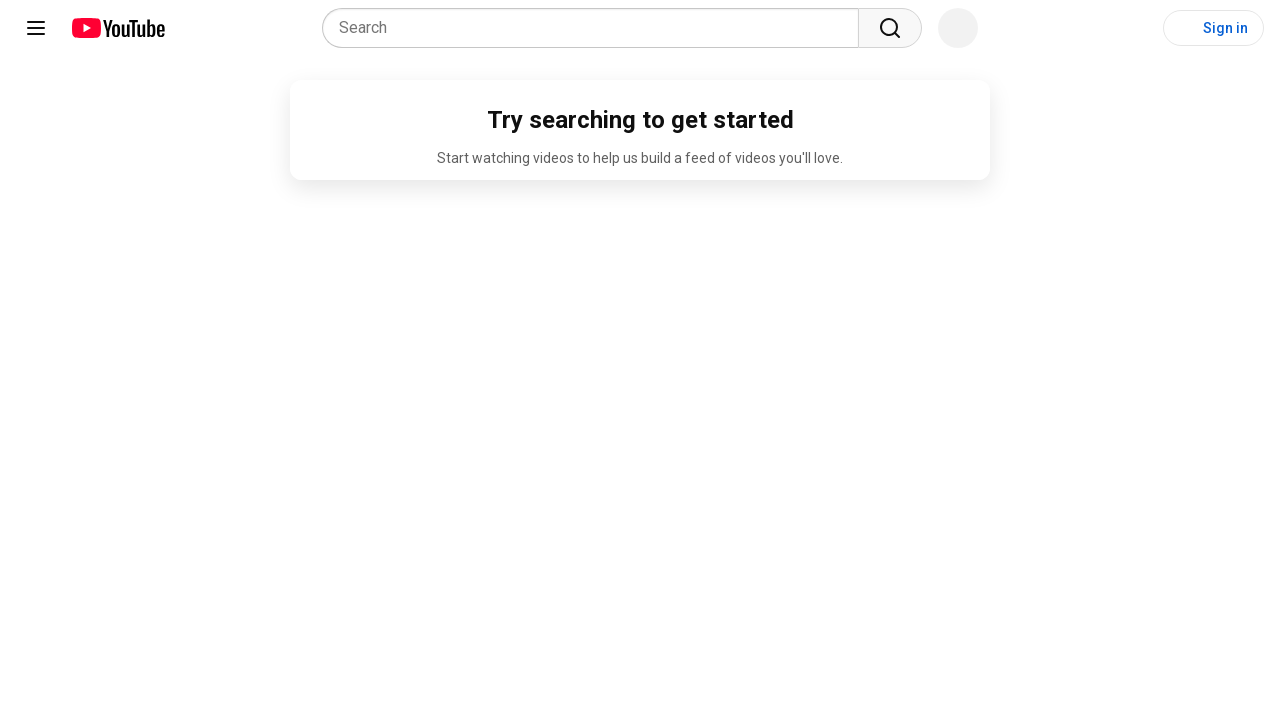

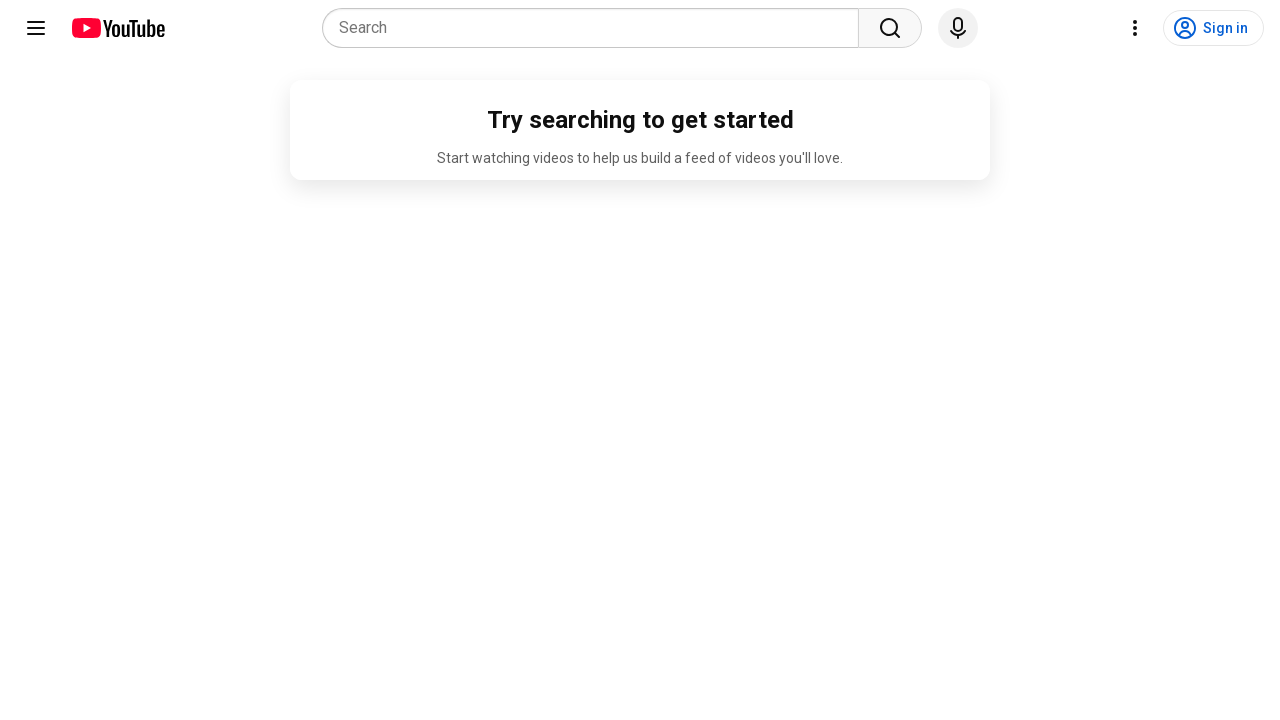